Tests waiting for network idle state by clicking an AJAX button and waiting for all network calls to complete

Starting URL: http://uitestingplayground.com/ajax

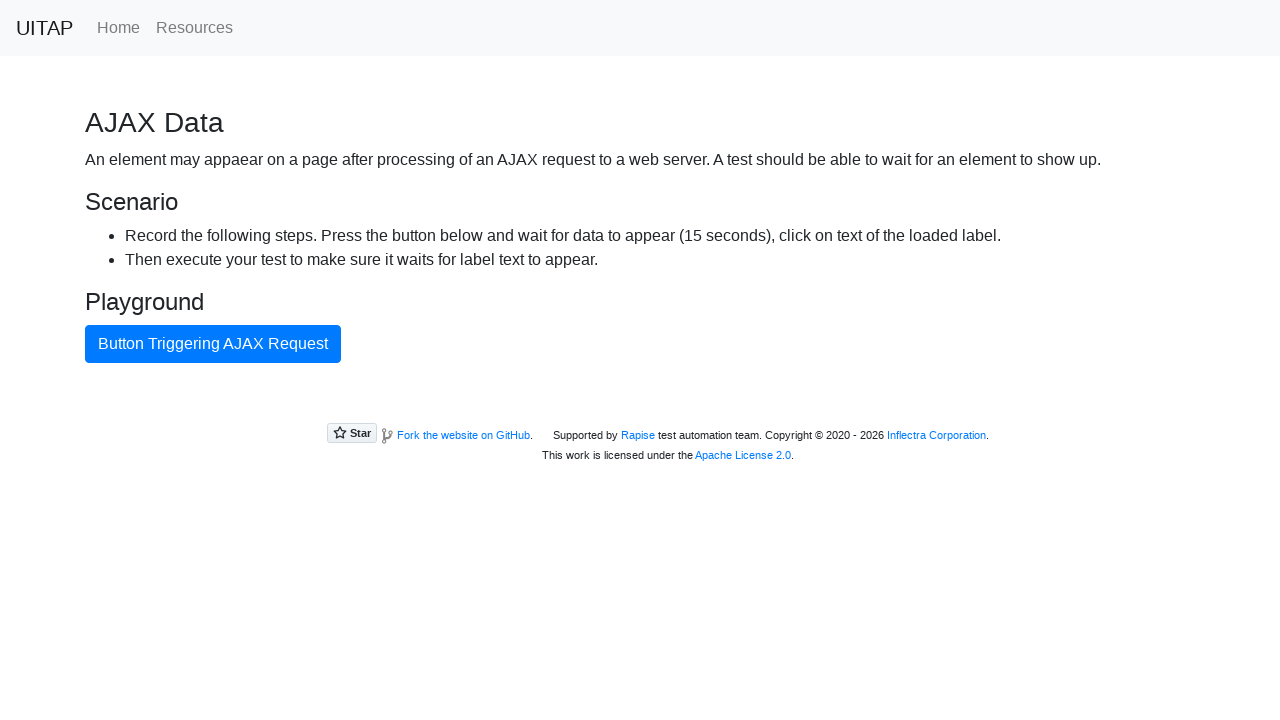

Clicked button that triggers AJAX request at (213, 344) on internal:text="Button Triggering AJAX Request"i
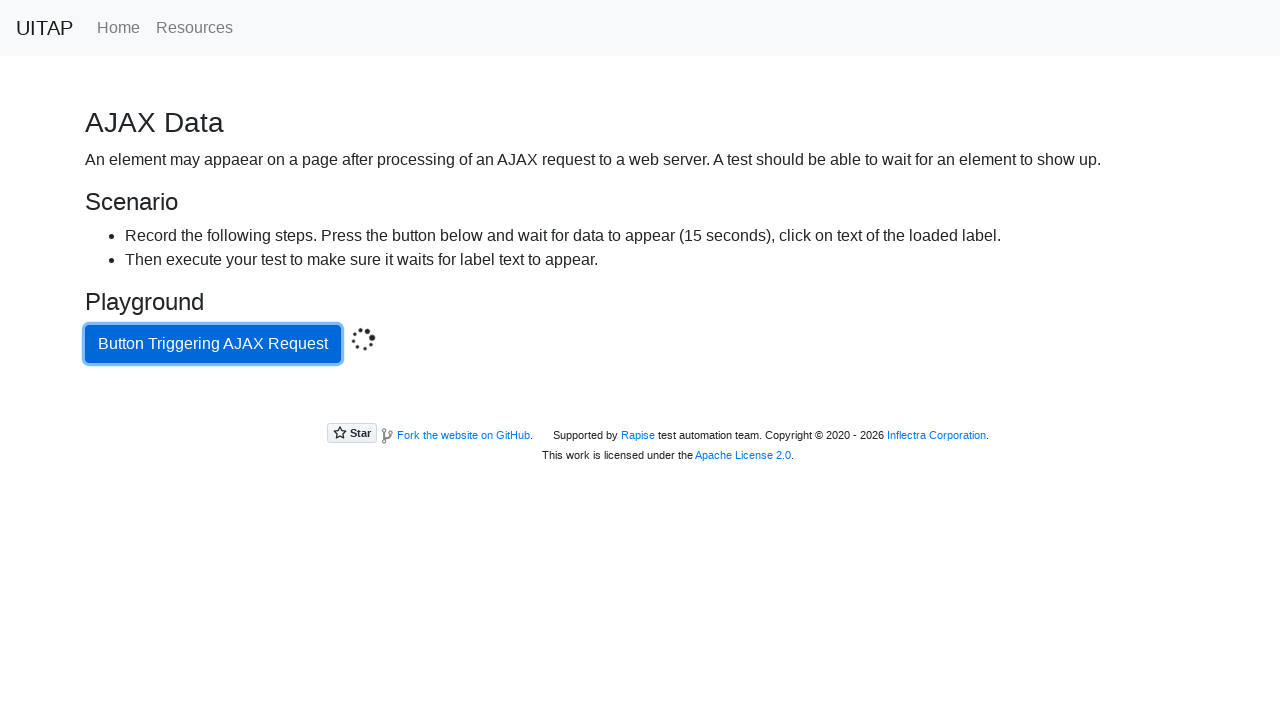

Waited for network idle state - all AJAX calls completed
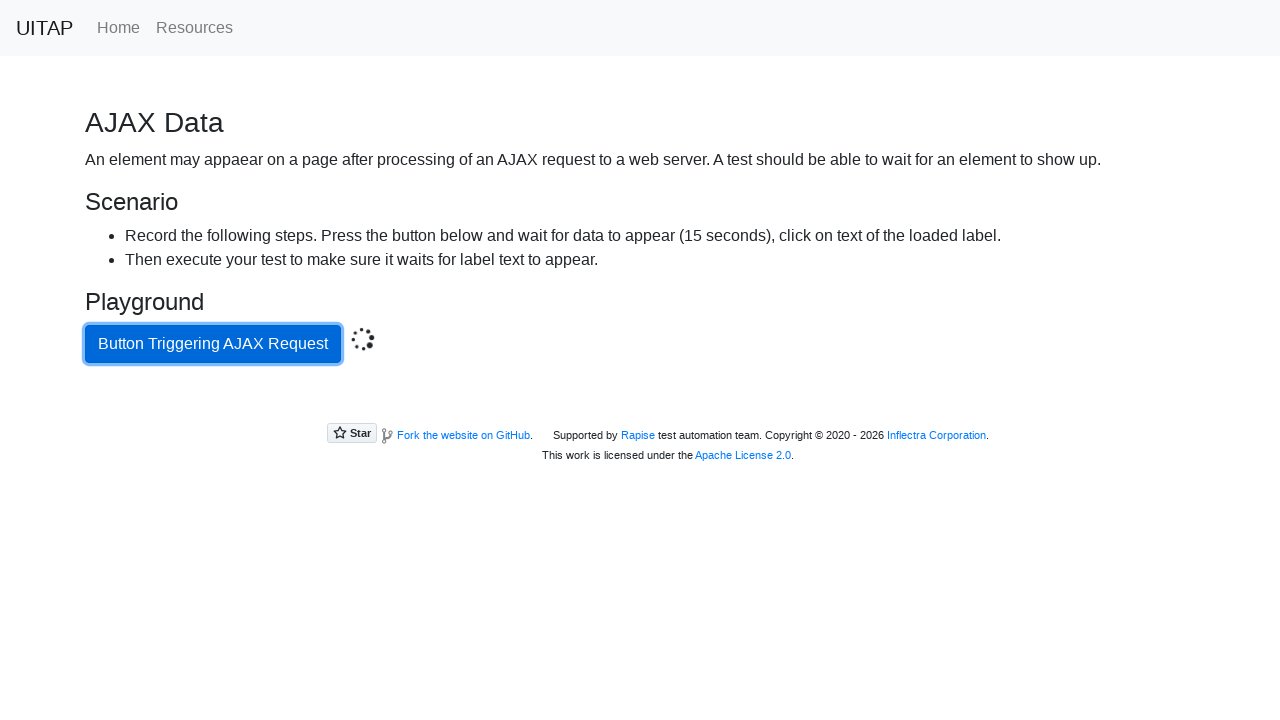

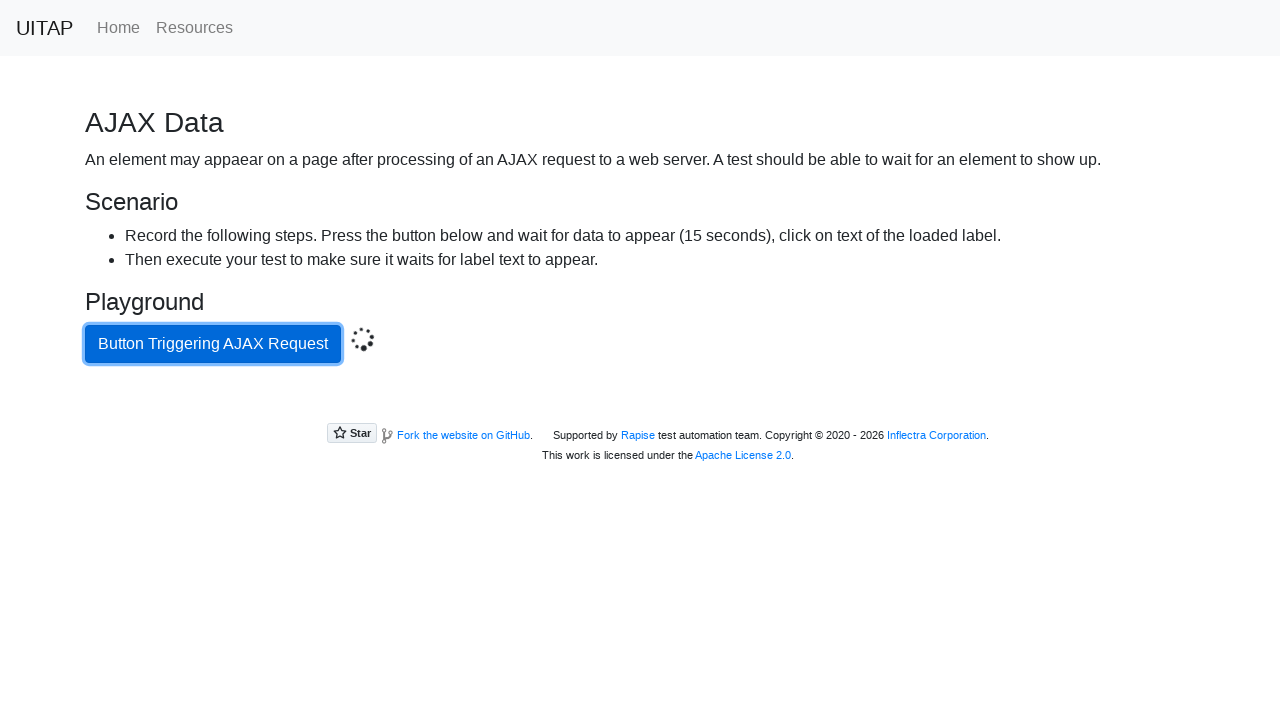